Launches the Playwright documentation website and clicks on the Playwright logo

Starting URL: https://playwright.dev/

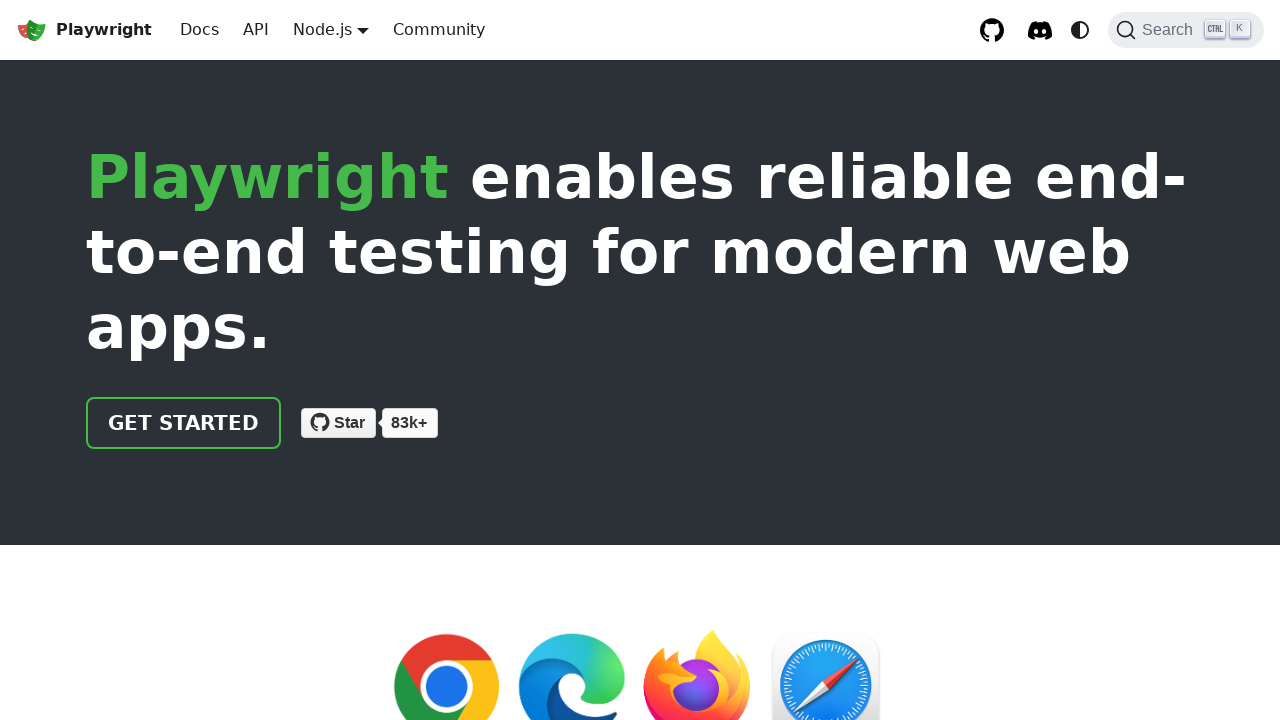

Navigated to Playwright documentation website
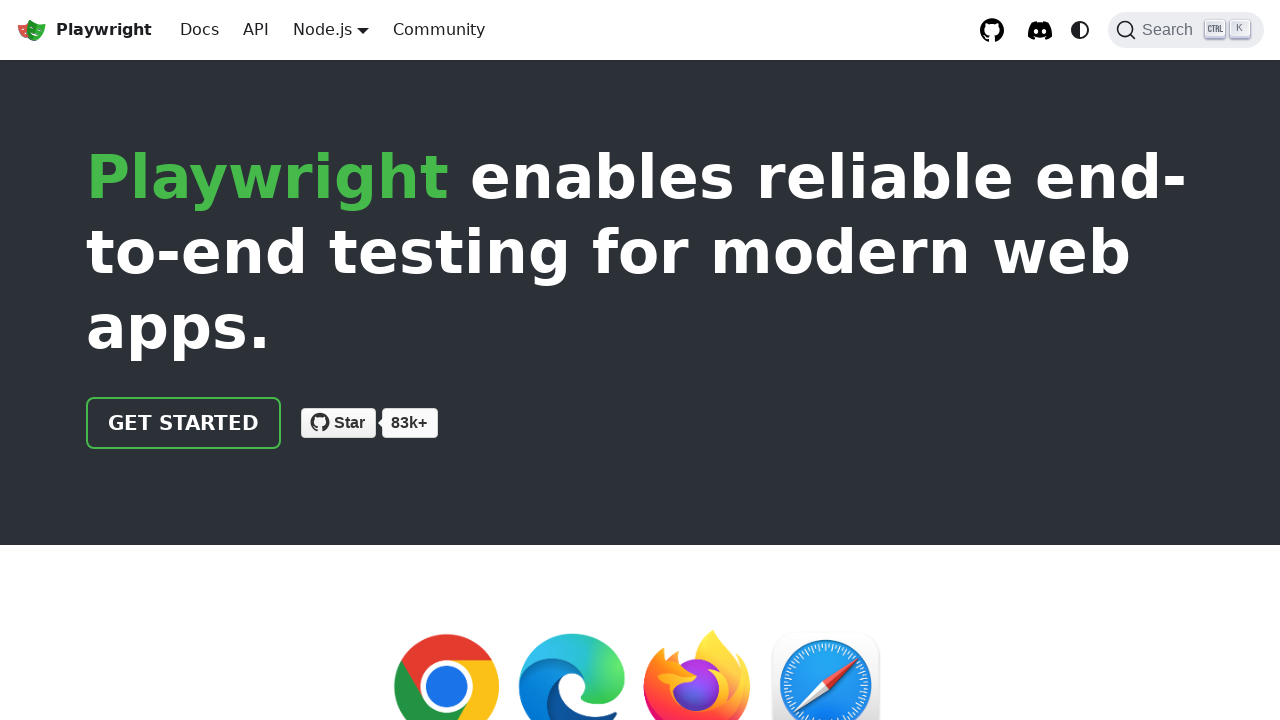

Clicked on the Playwright logo at (32, 30) on internal:attr=[alt="Playwright logo"i] >> nth=0
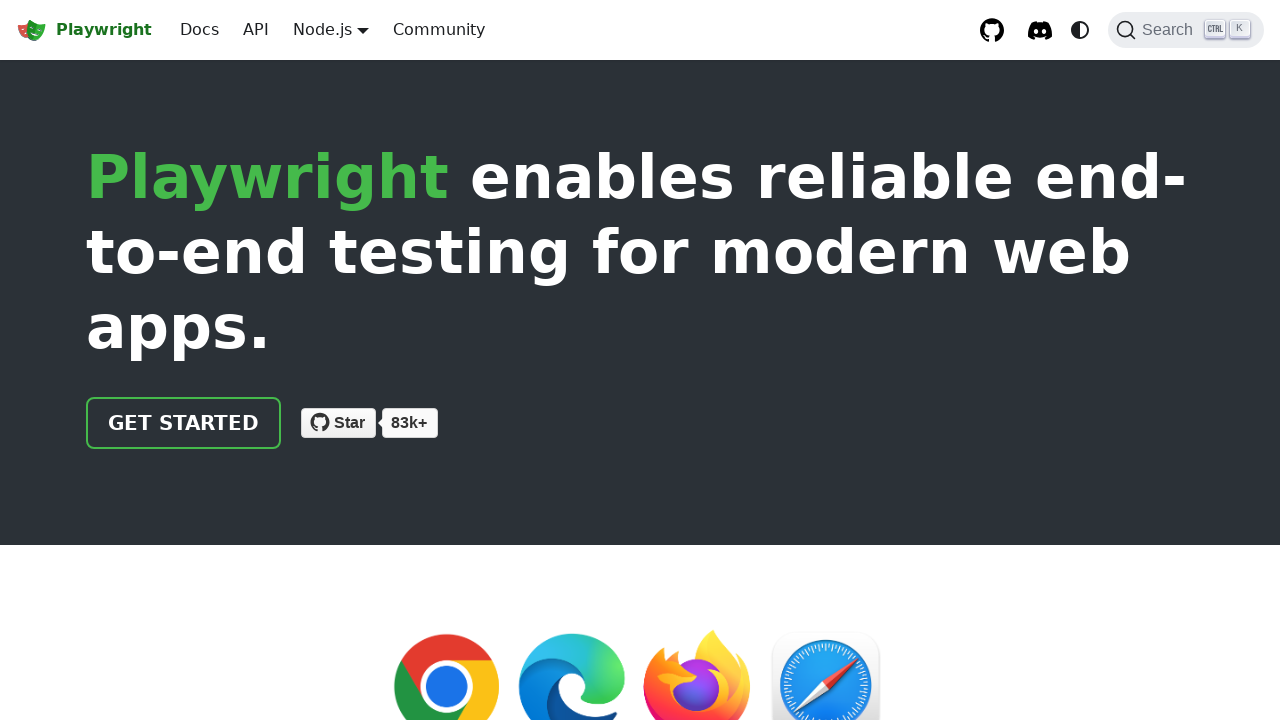

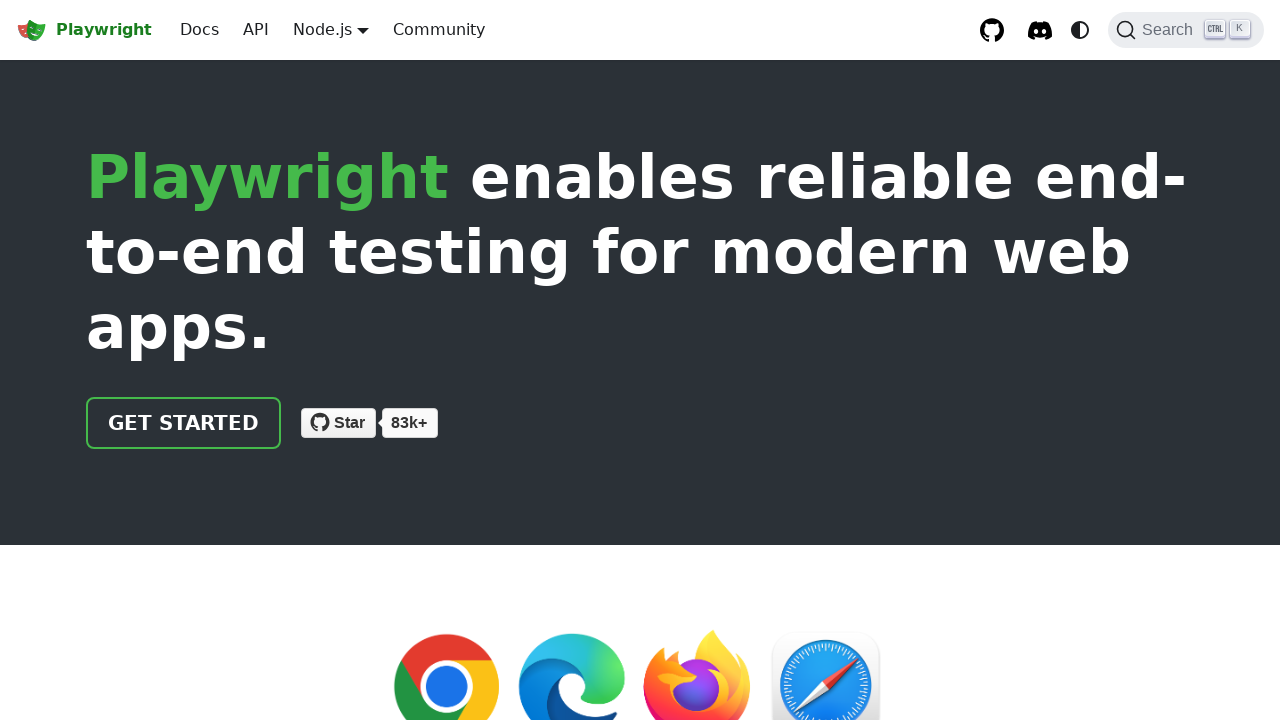